Tests element visibility by navigating to a practice page and verifying that a specific button element (opentab) is displayed on the page.

Starting URL: https://www.letskodeit.com/practice

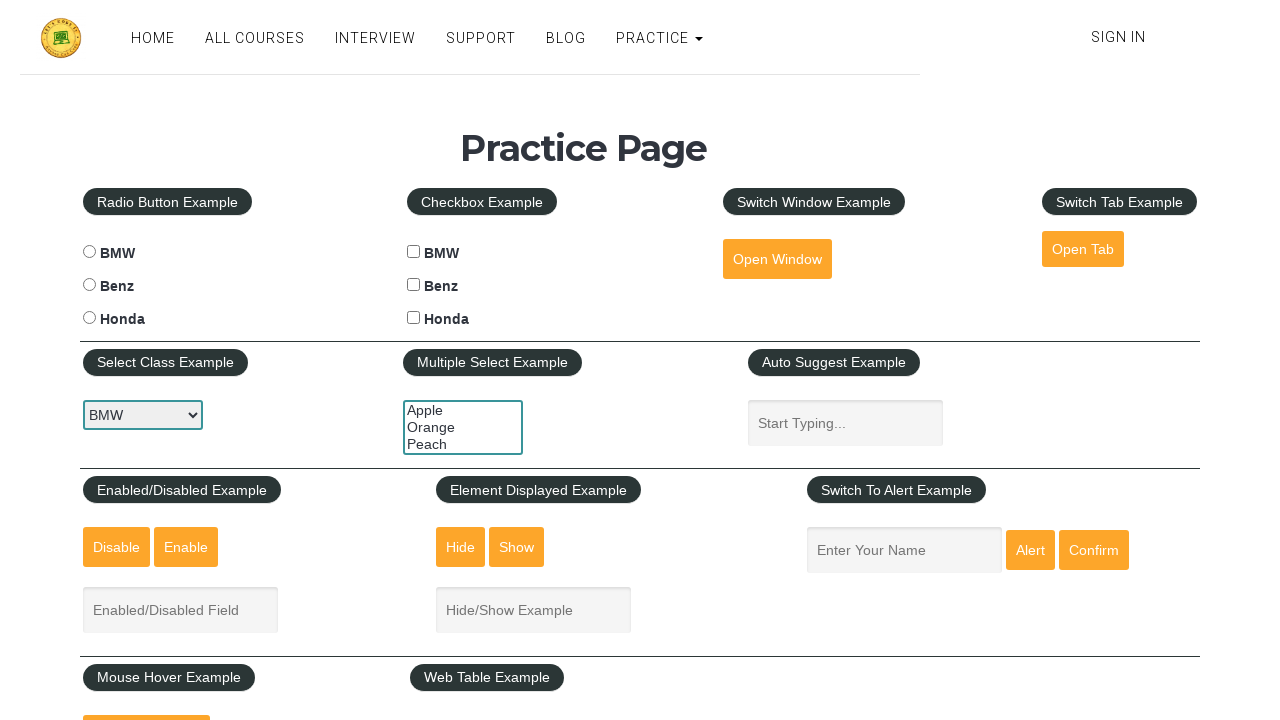

Navigated to practice page at https://www.letskodeit.com/practice
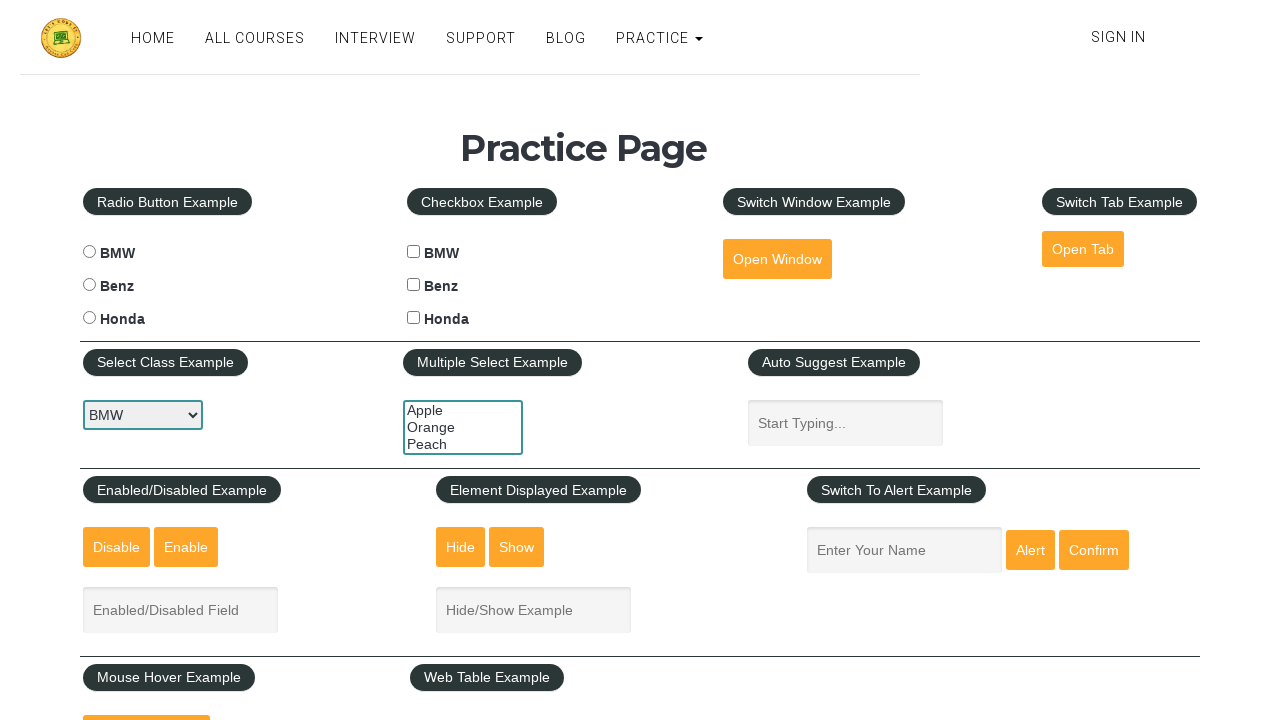

Set viewport size to 1920x1080
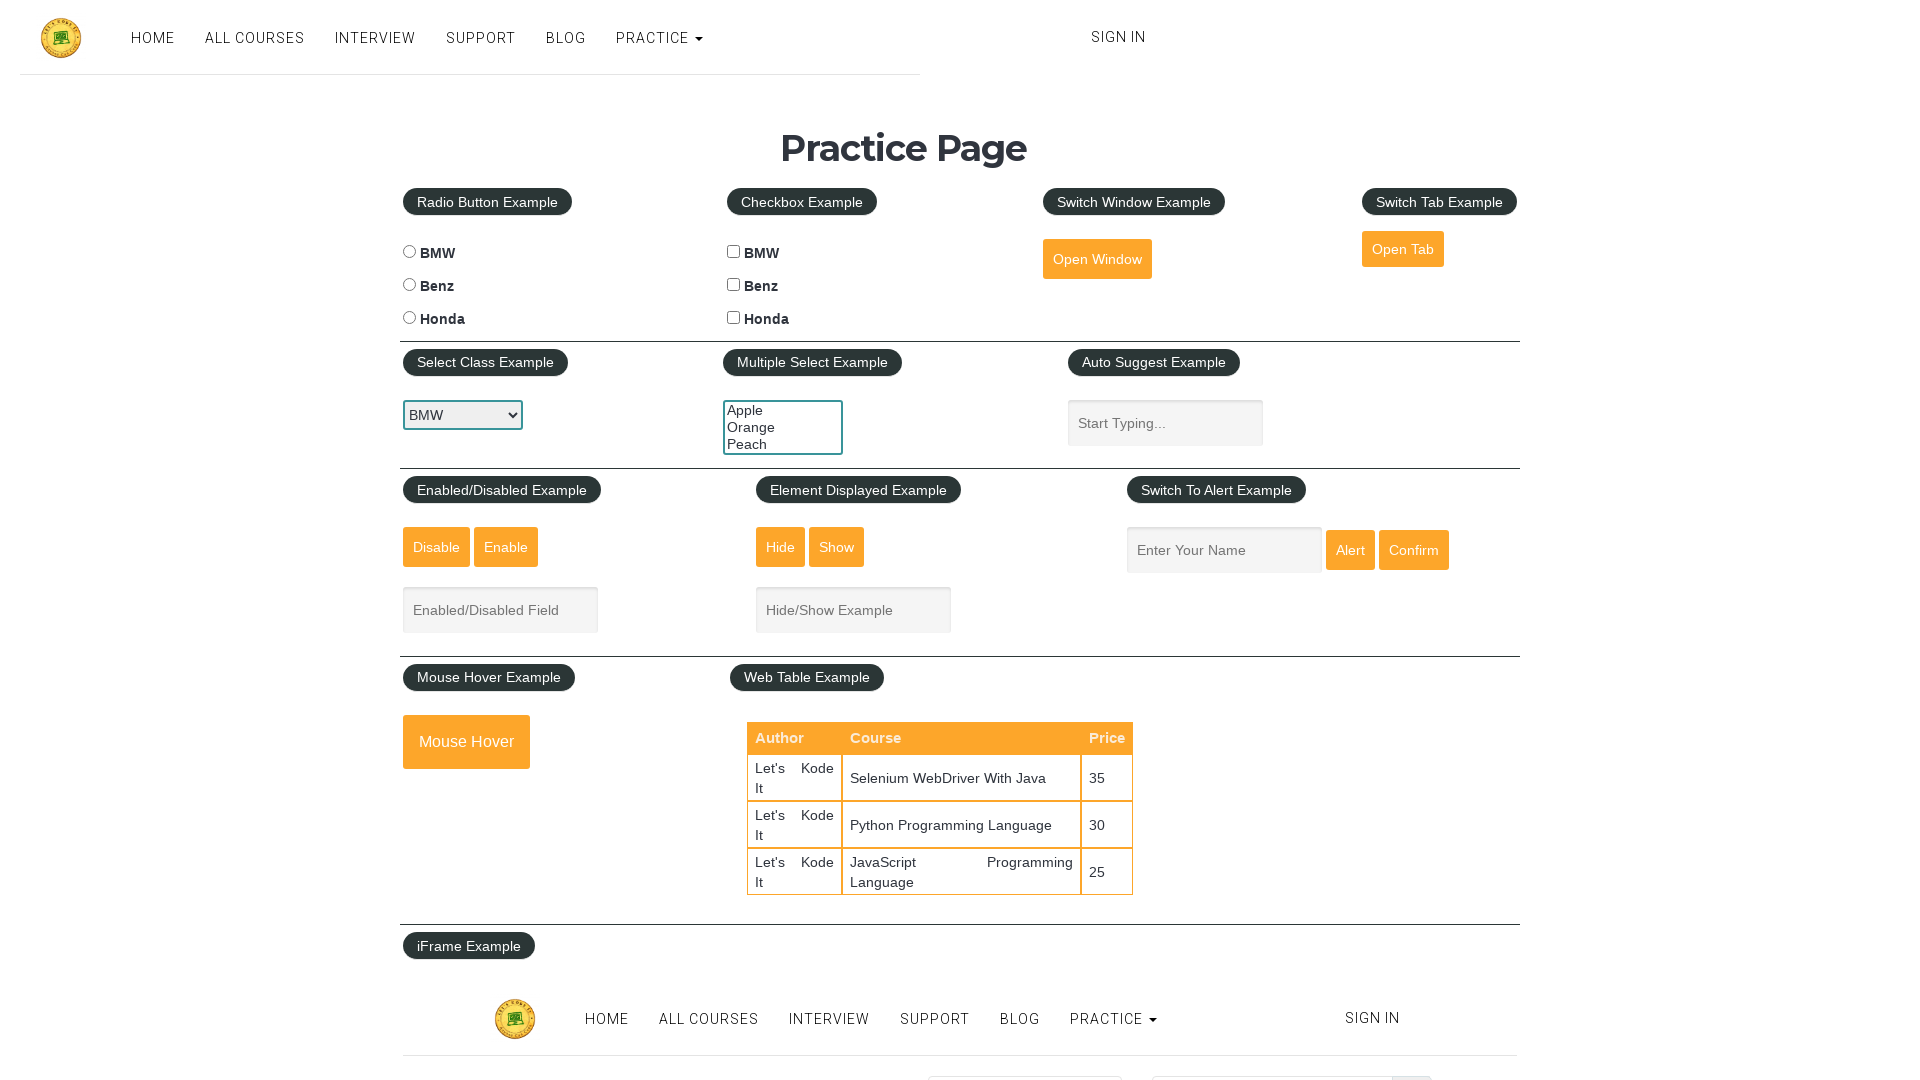

Located opentab button element with ID #opentab
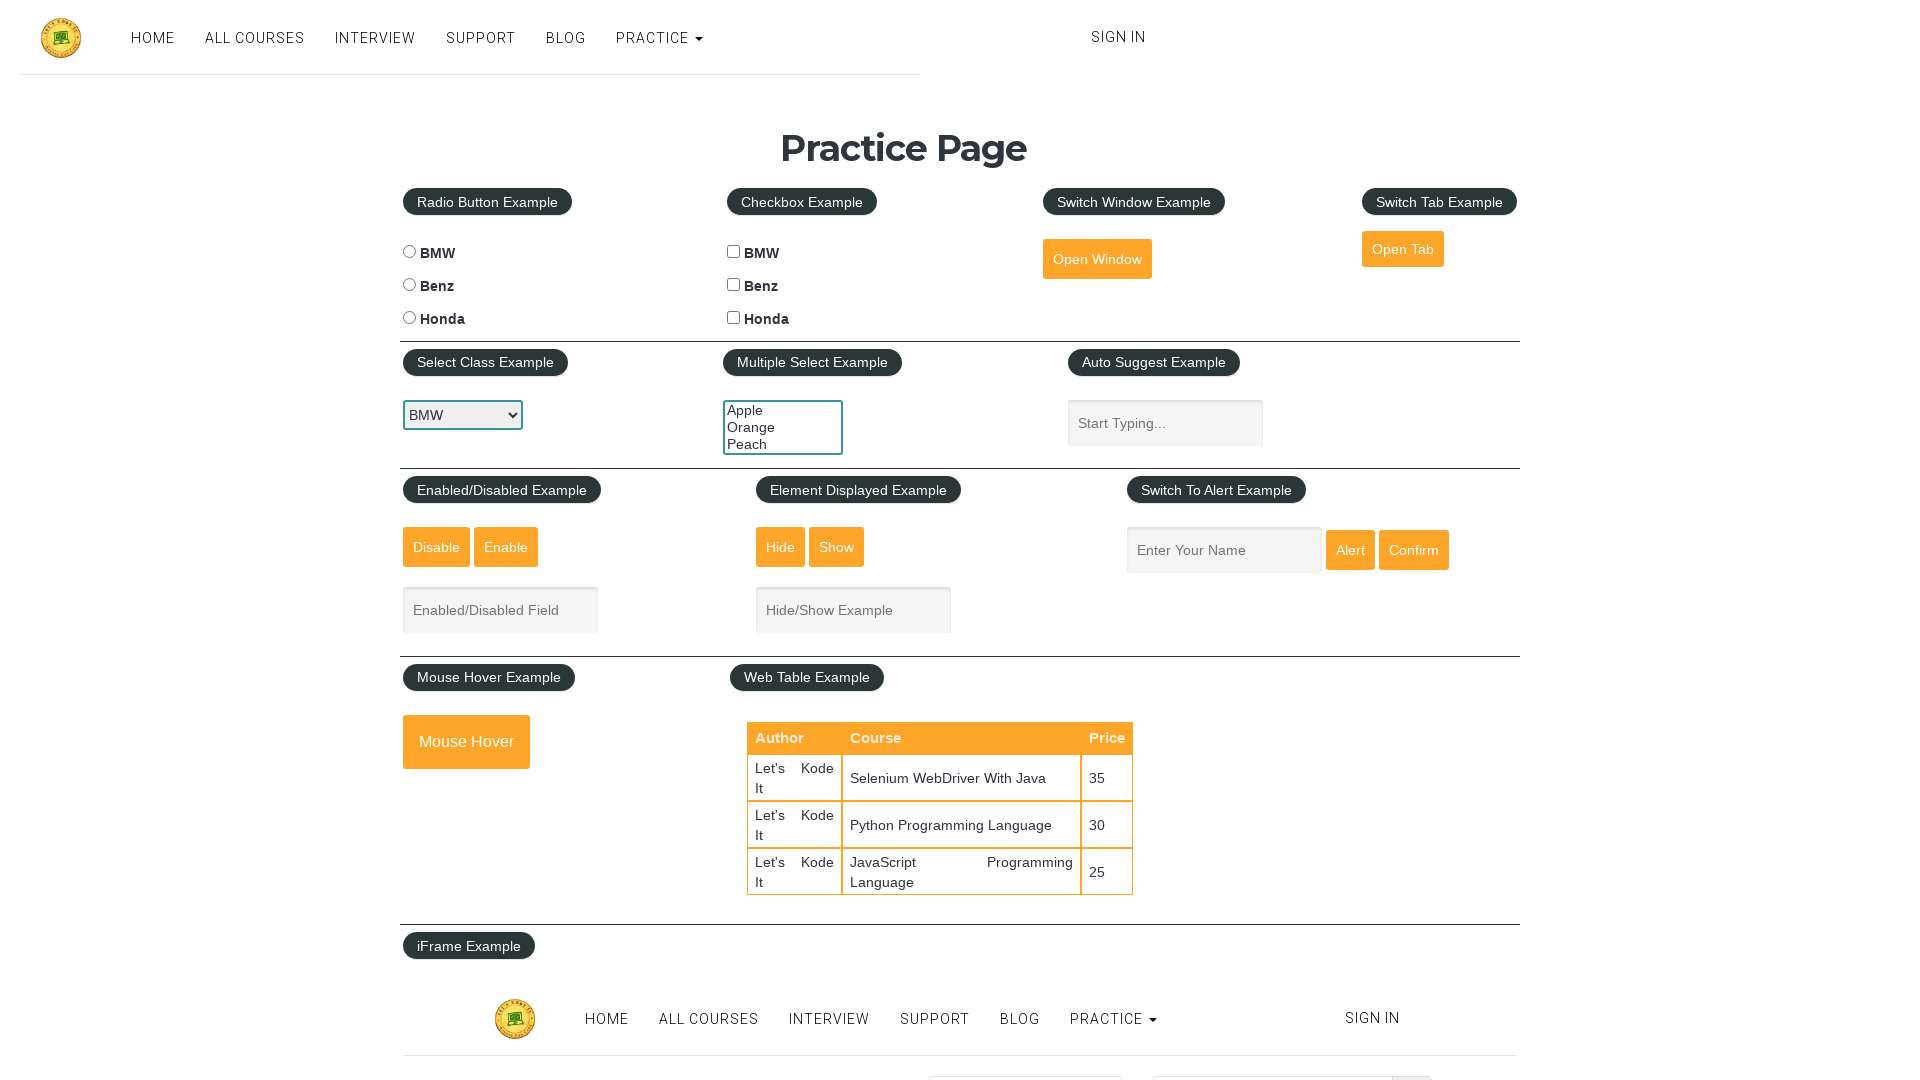

Checked if opentab button is visible: True
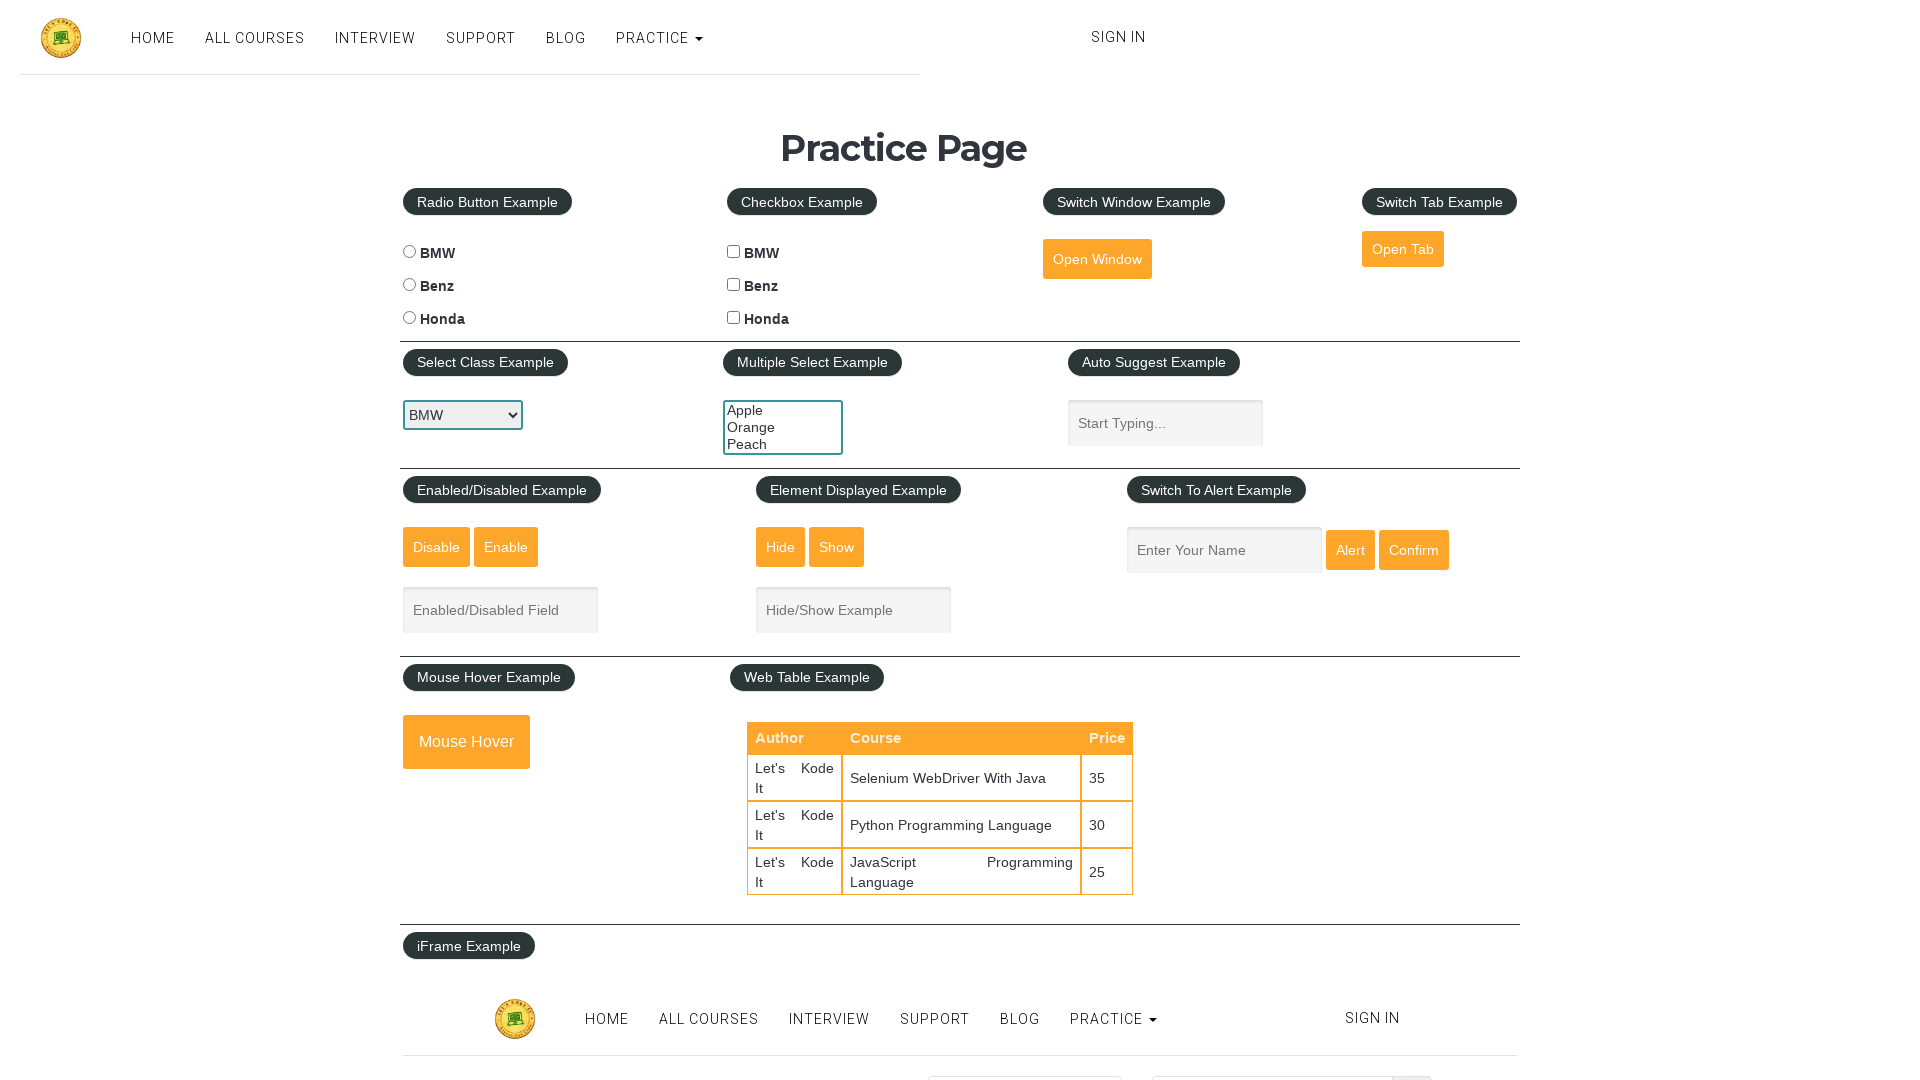

Assertion passed: opentab button is displayed on the page
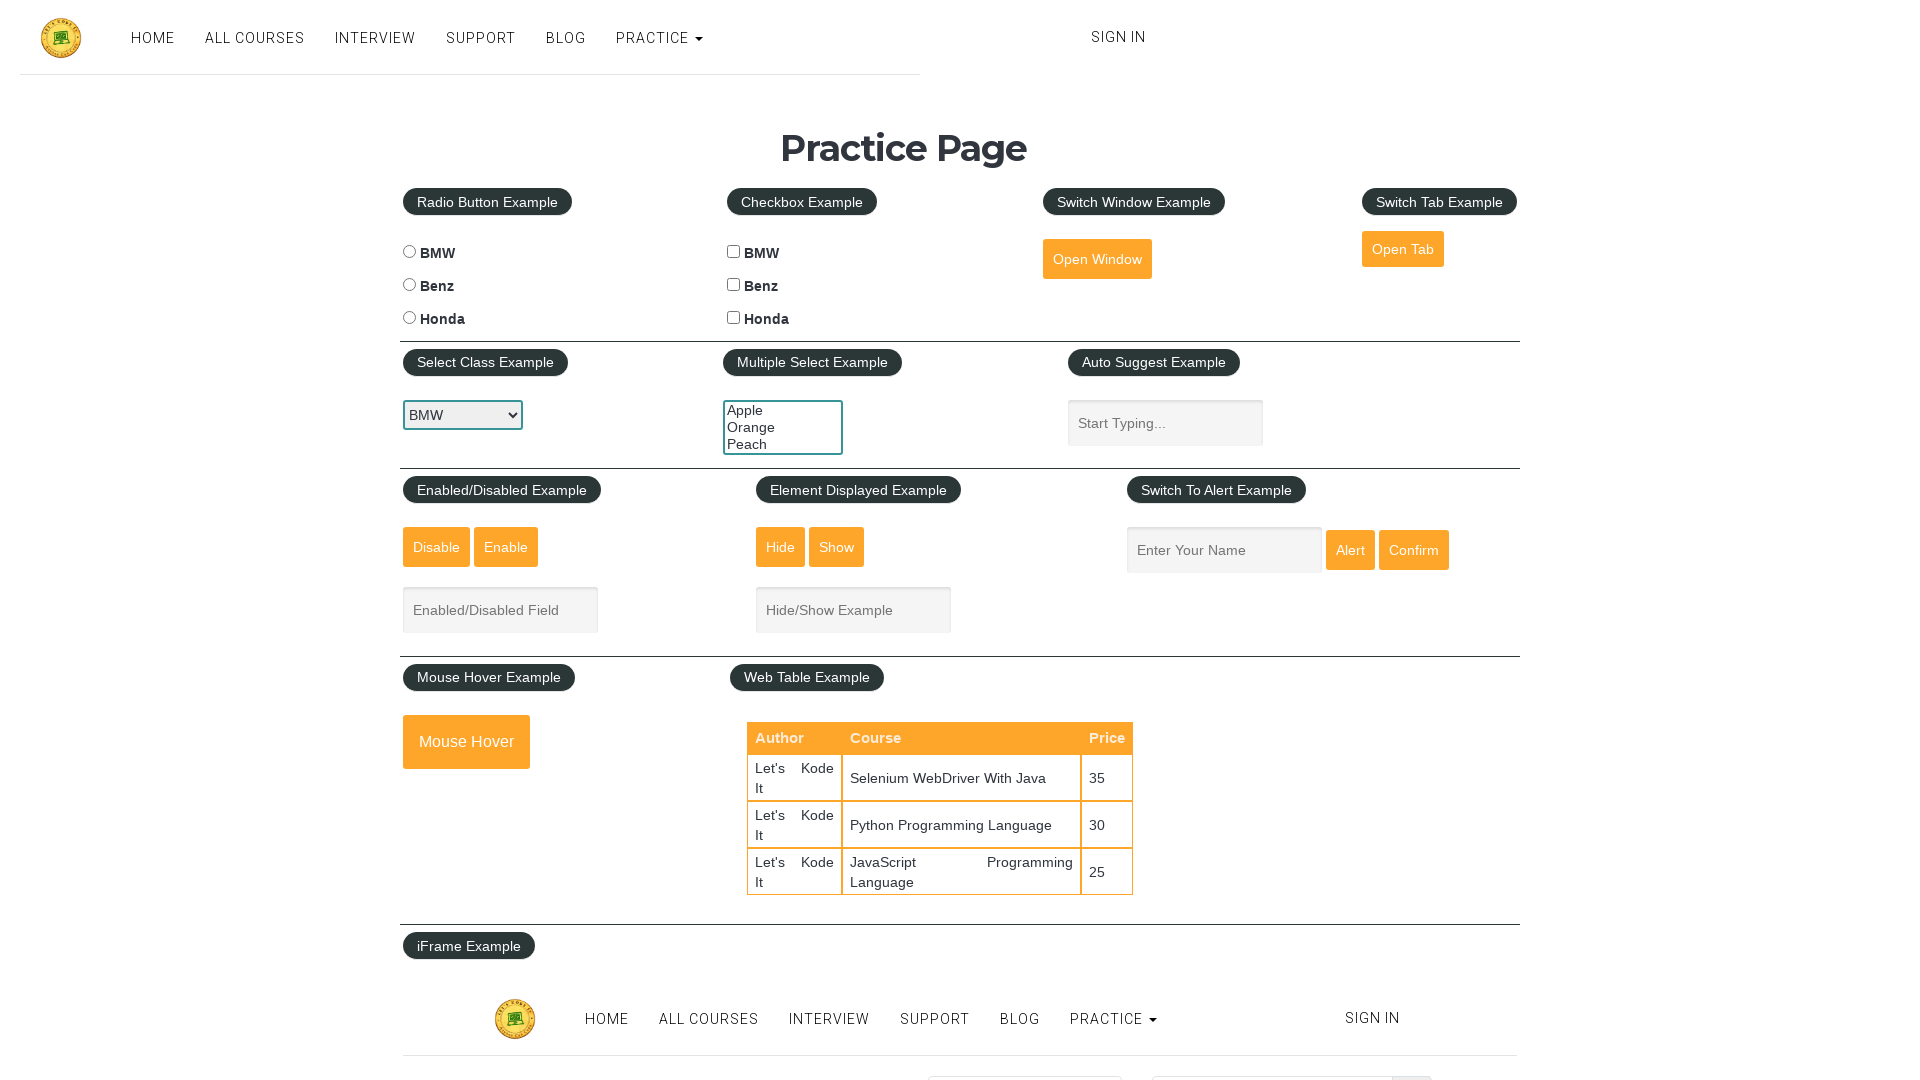

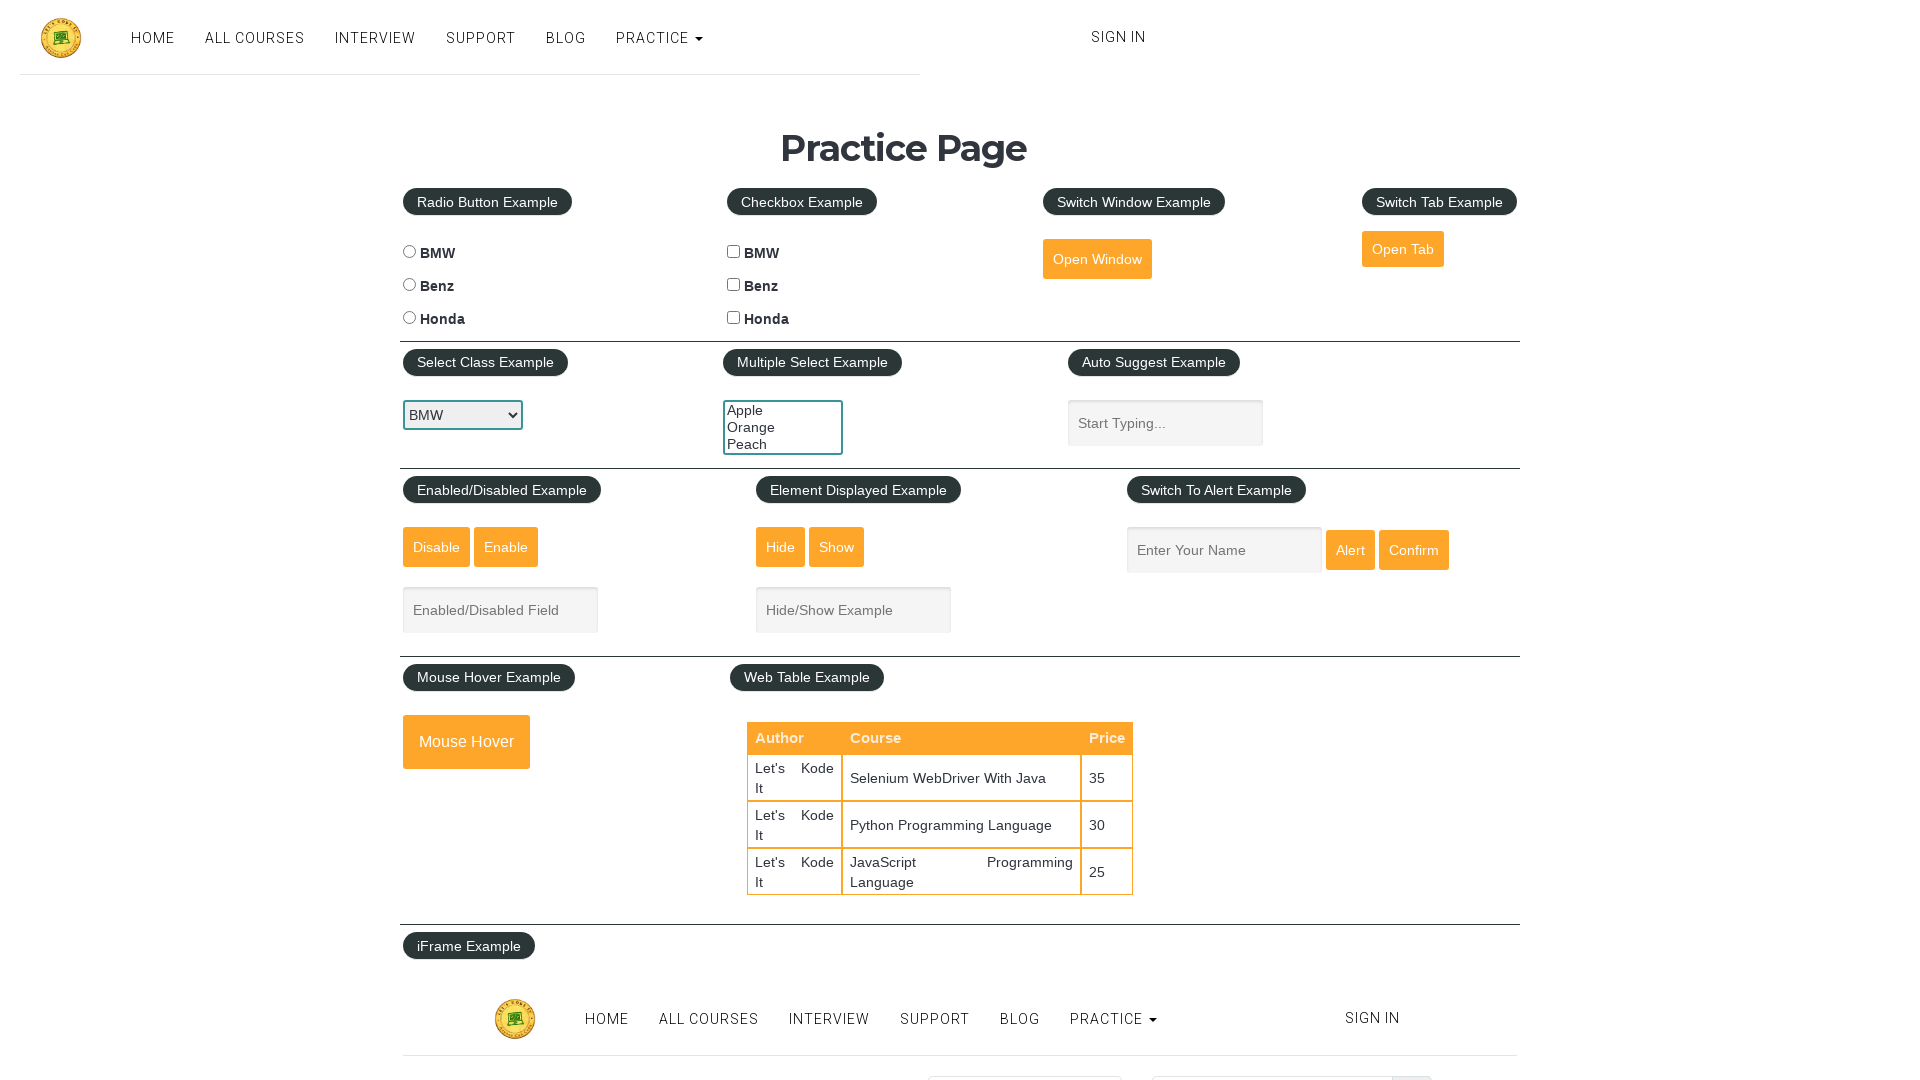